Navigates to the Buggy Cars Rating website and waits for the page to load. This is a basic smoke test to verify the site is accessible.

Starting URL: https://buggy.justtestit.org/

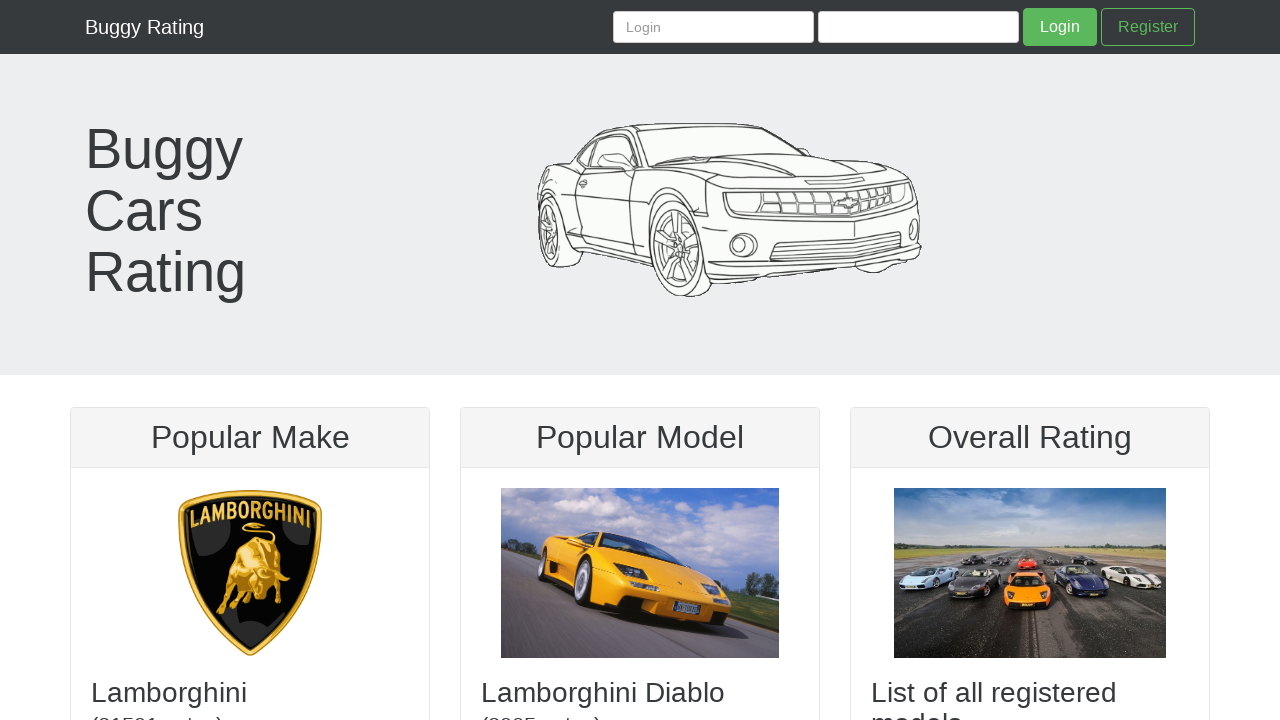

Navigated to Buggy Cars Rating website
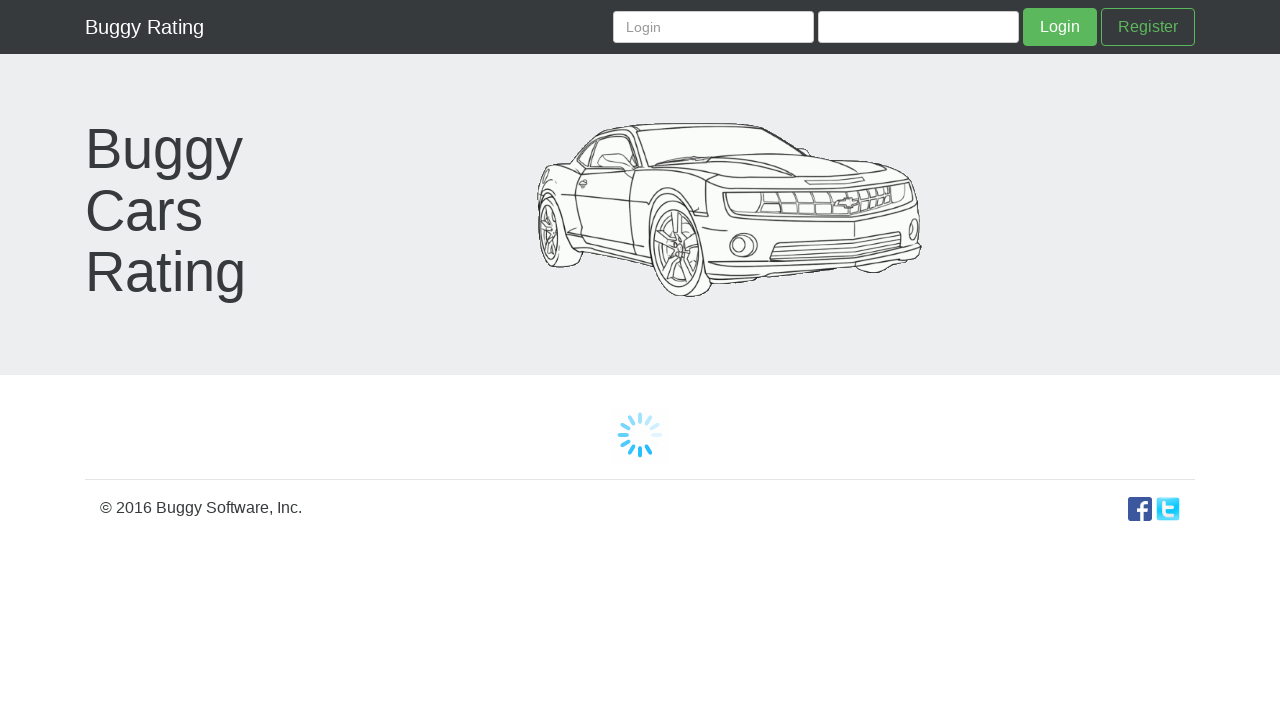

Page DOM content loaded successfully
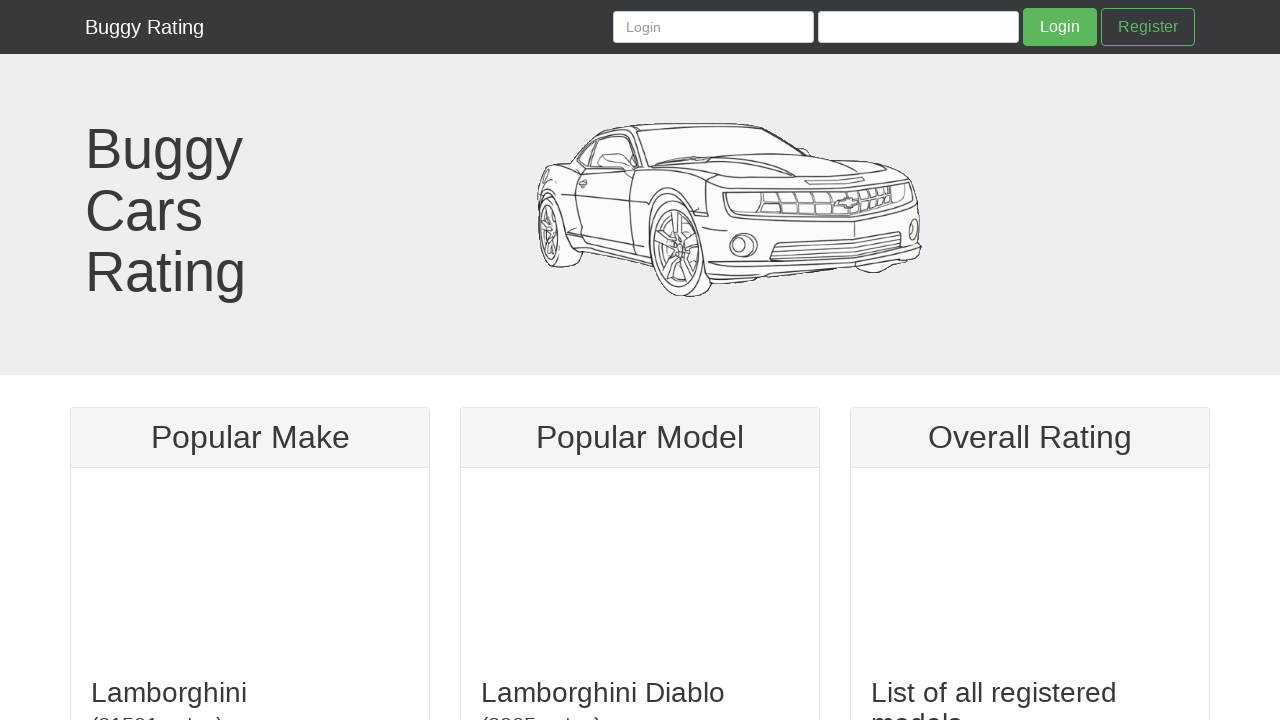

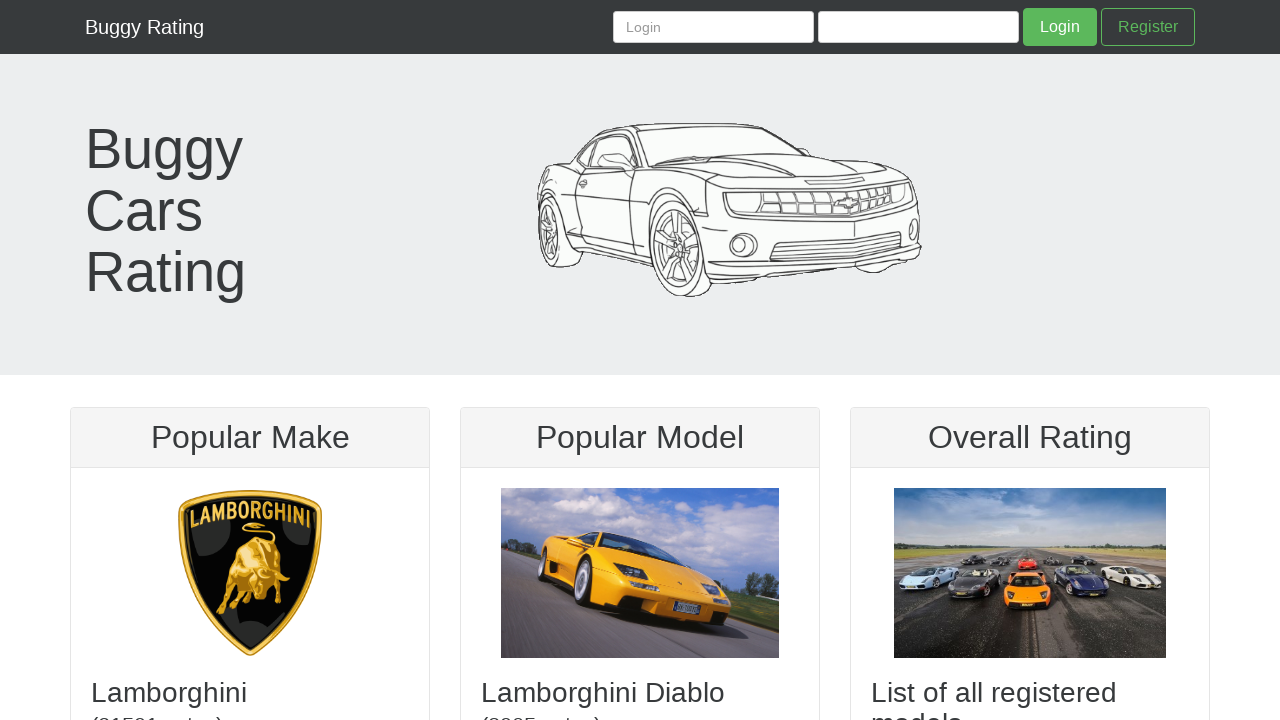